Tests nested iframe navigation by clicking through to the Nested Frames page, switching into nested frames (frame-top, then frame-middle), and verifying the content element is accessible.

Starting URL: https://the-internet.herokuapp.com

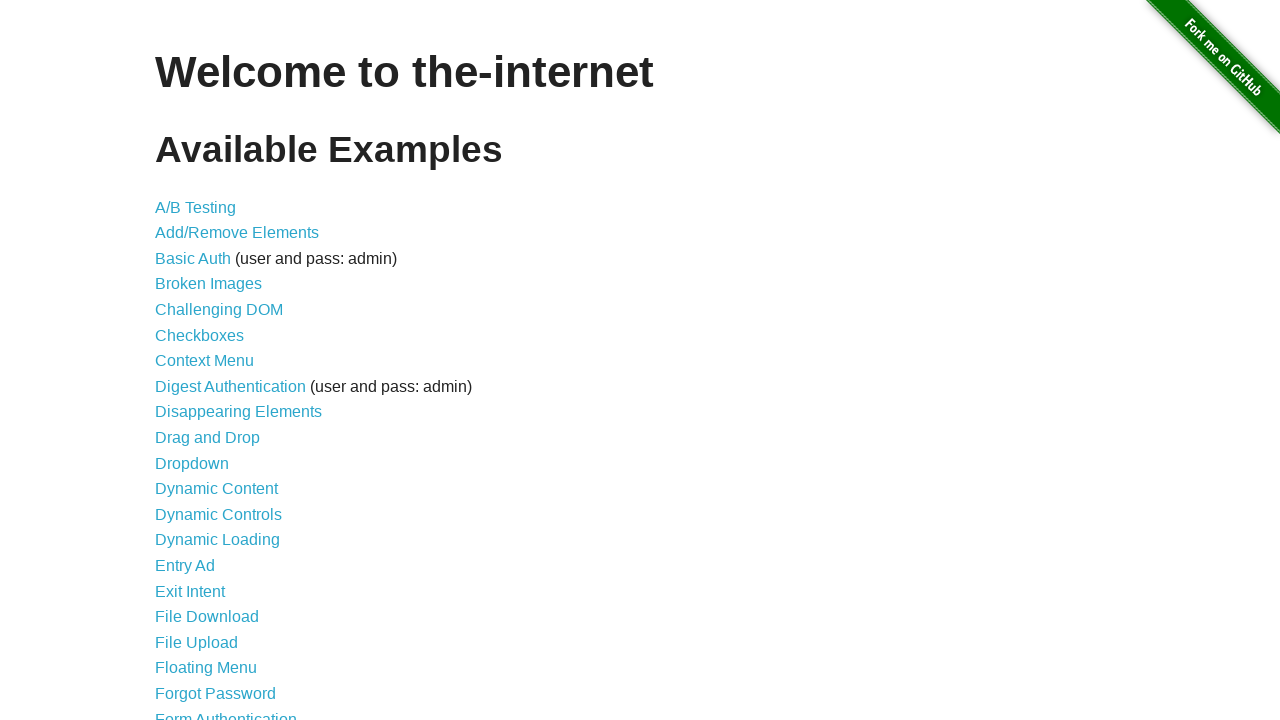

Clicked on Frames link at (182, 361) on xpath=//a[text()='Frames']
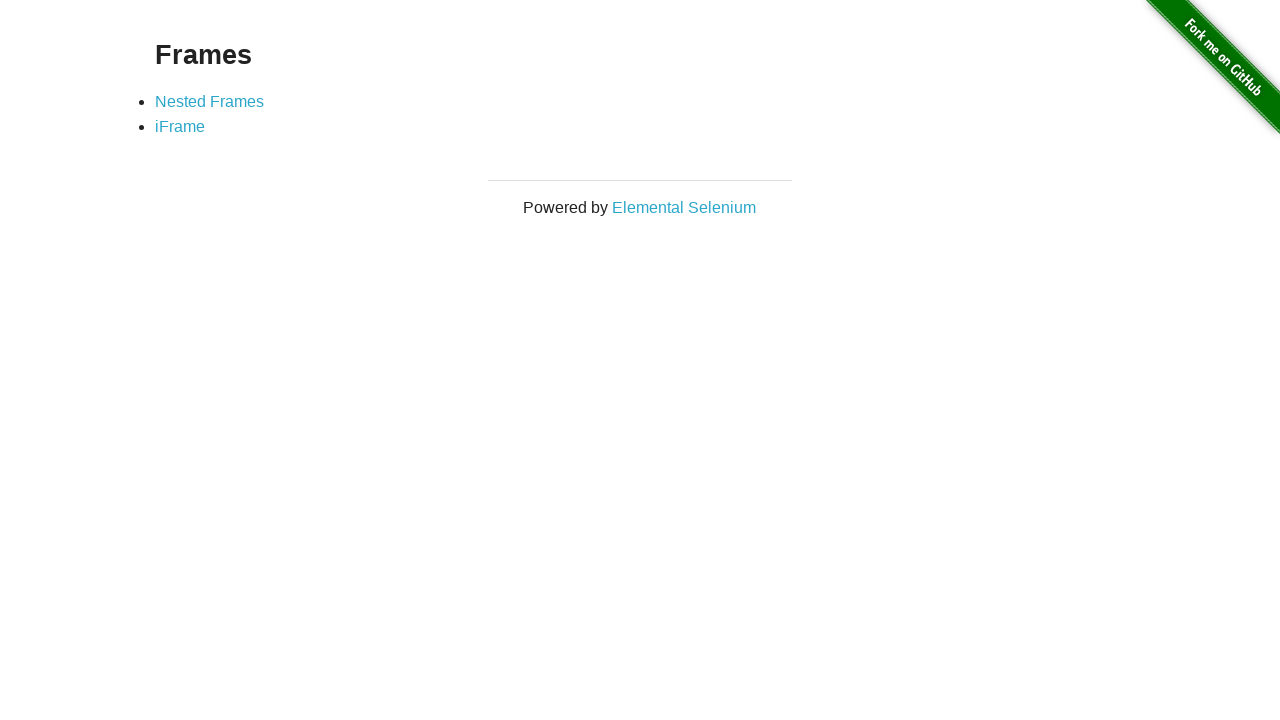

Clicked on Nested Frames link at (210, 101) on xpath=//a[text()='Nested Frames']
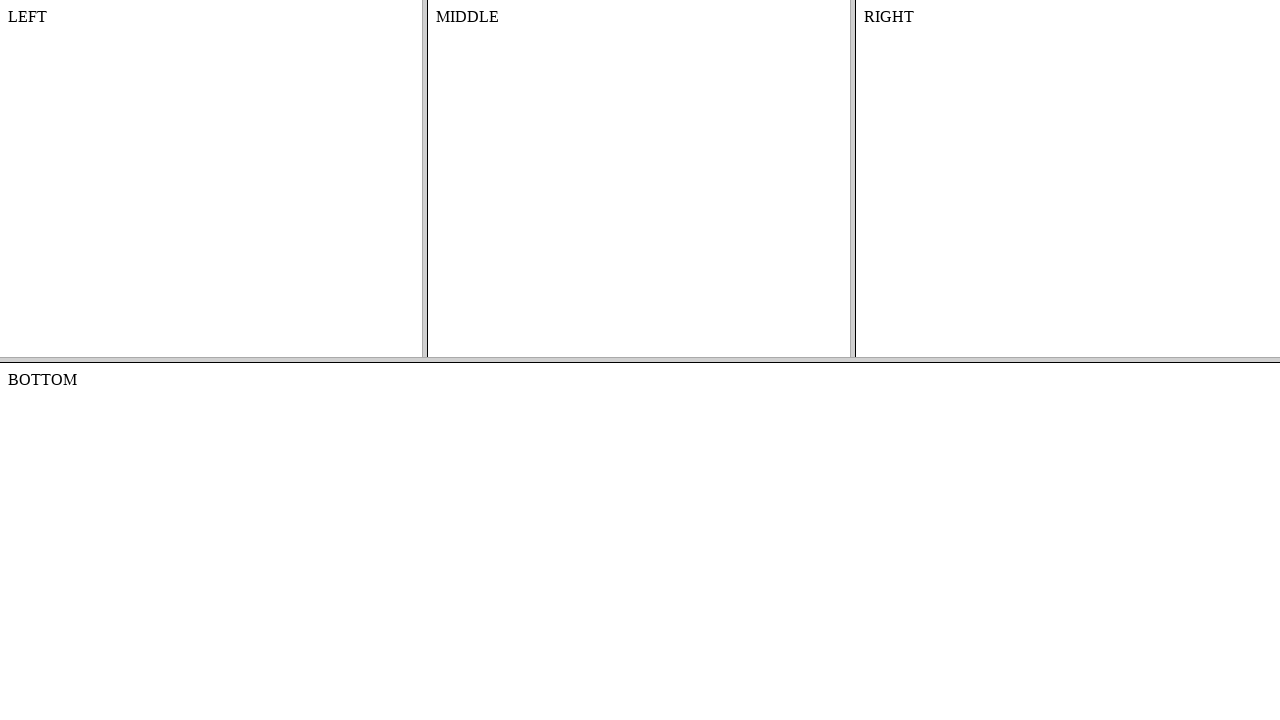

Located frame-top frame
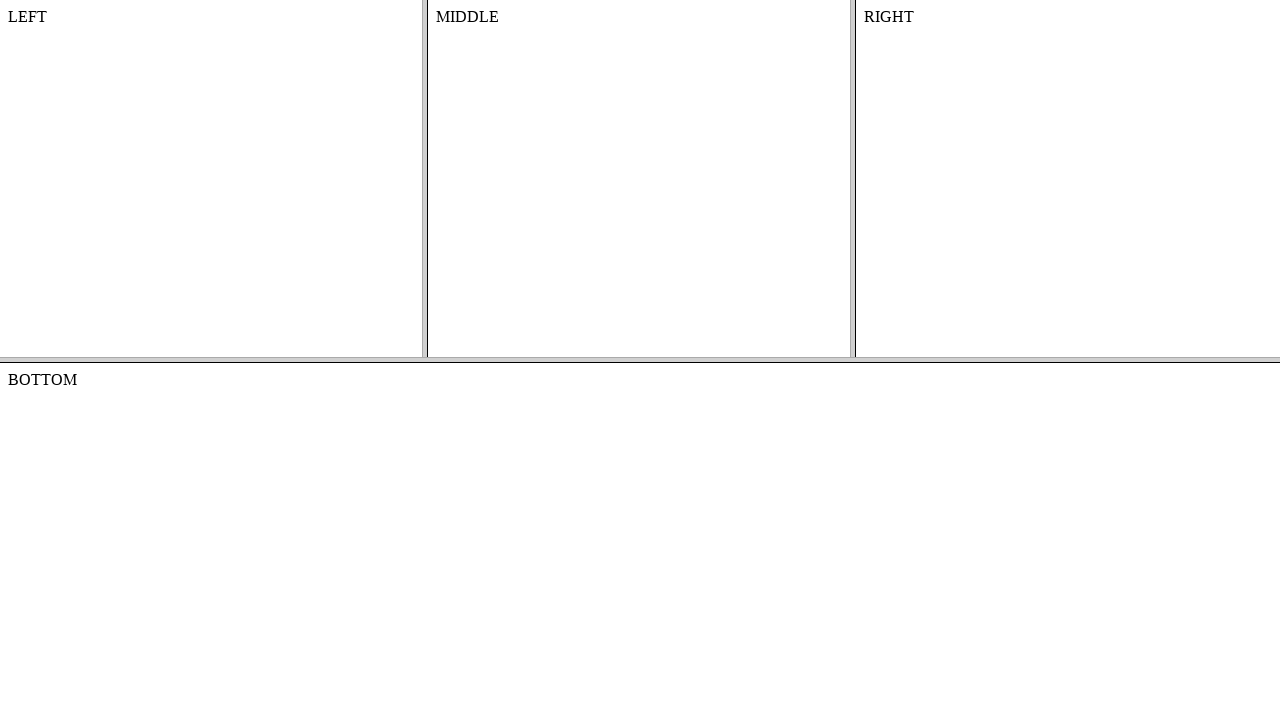

Located frame-middle nested frame within frame-top
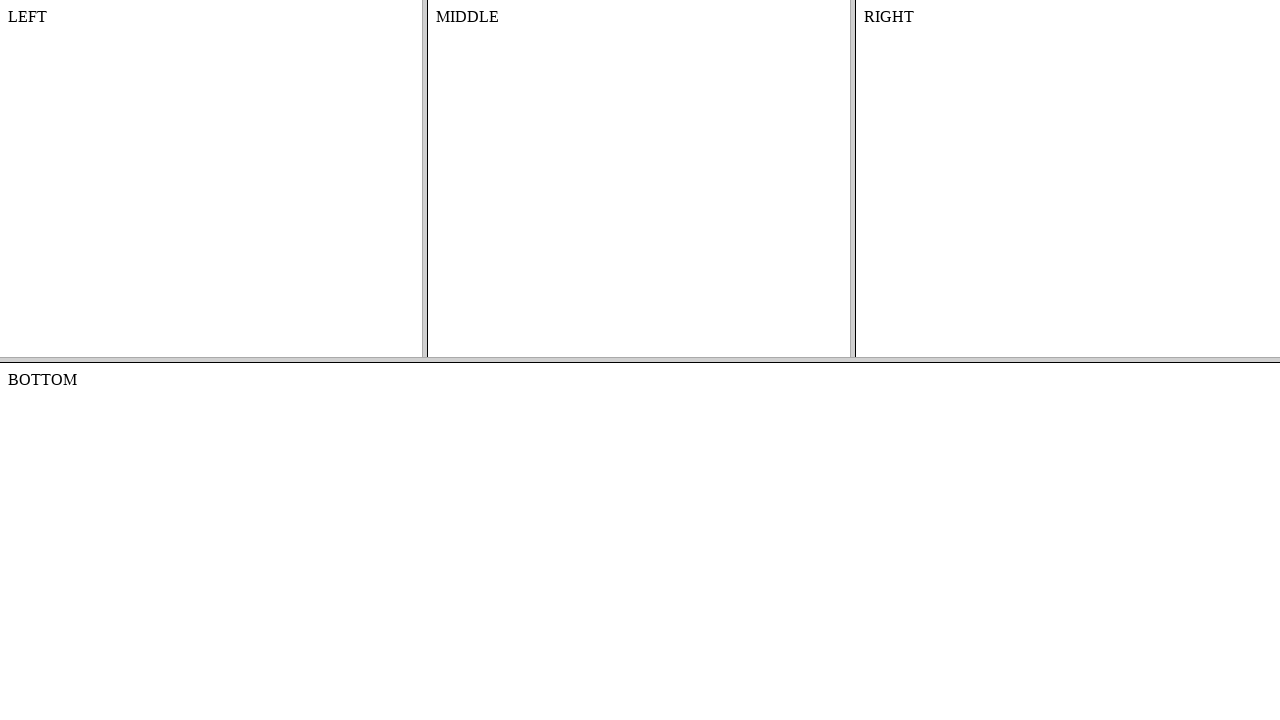

Located content element in middle frame
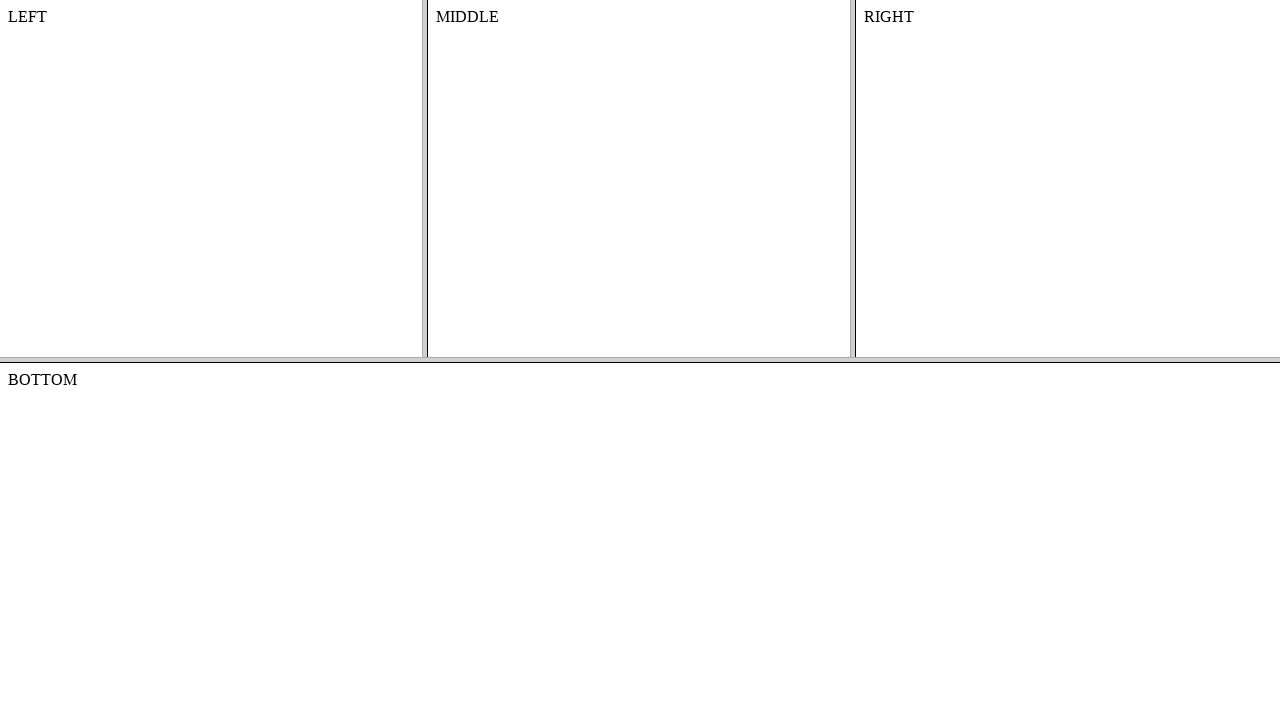

Content element in middle frame is ready
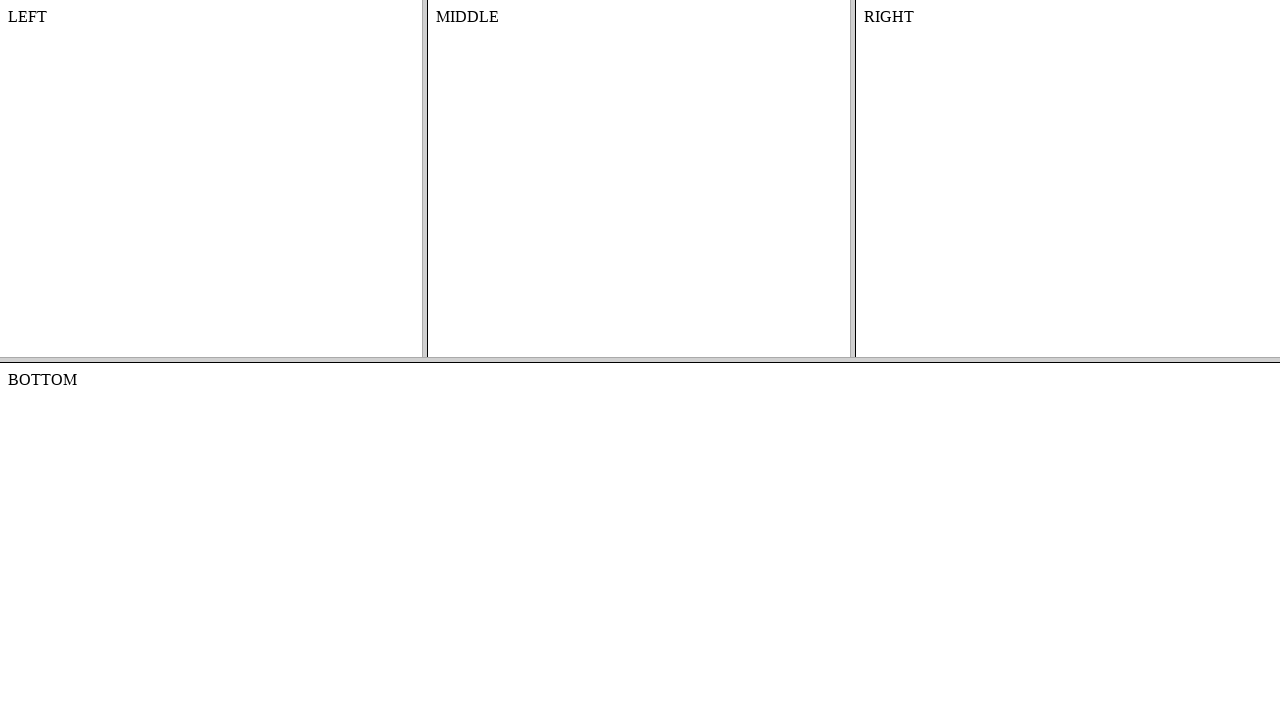

Verified that content element has text
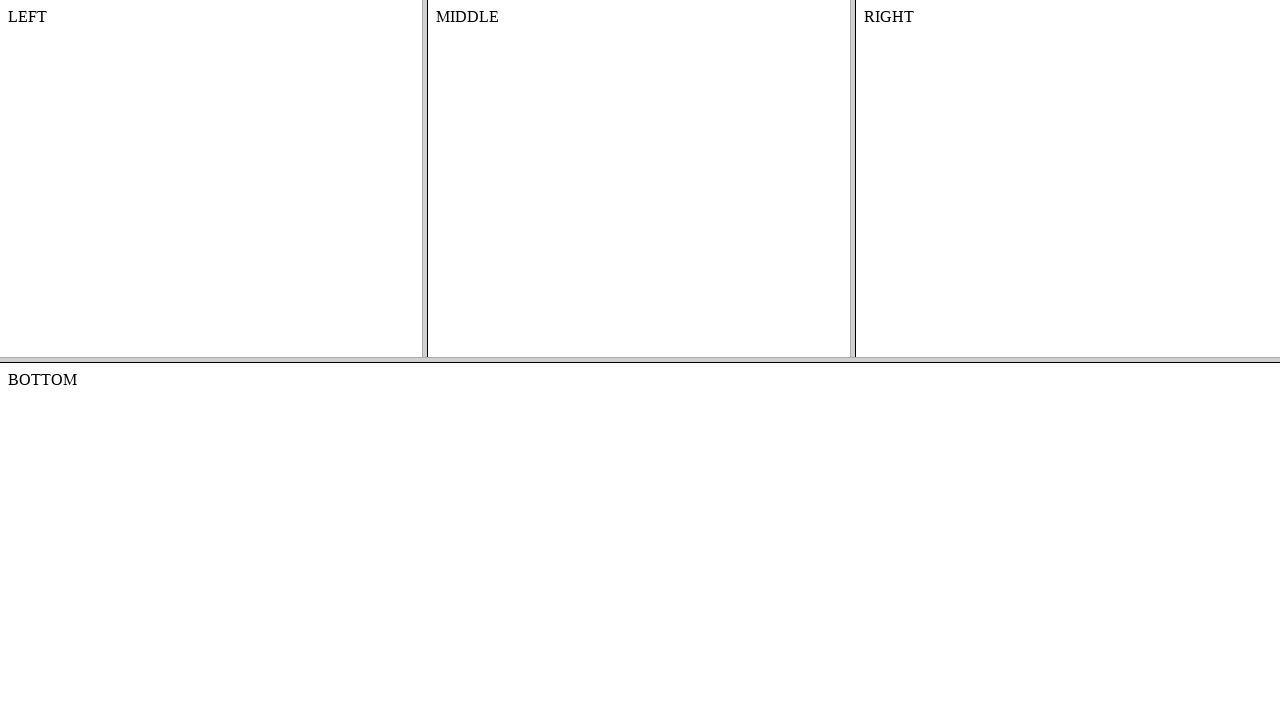

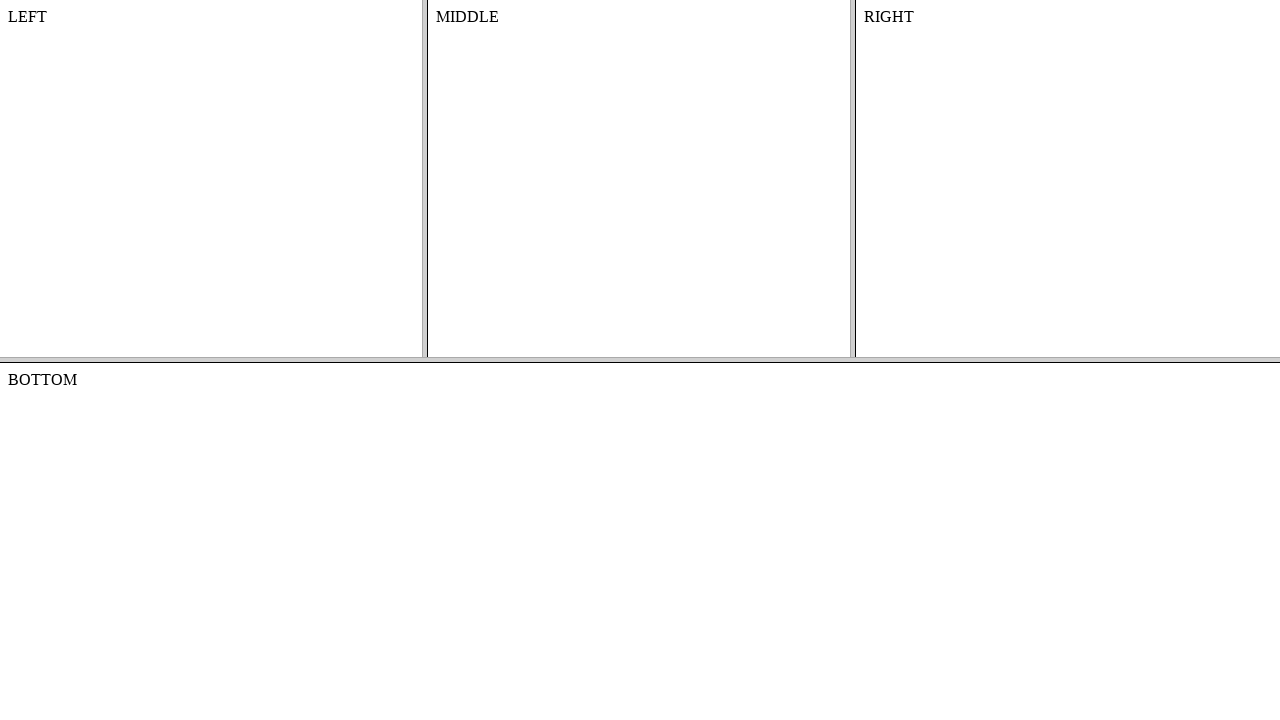